Tests dismissing a JavaScript confirm dialog on W3Schools by clicking a button to trigger the alert and then dismissing it

Starting URL: https://www.w3schools.com/jsref/tryit.asp?filename=tryjsref_confirm

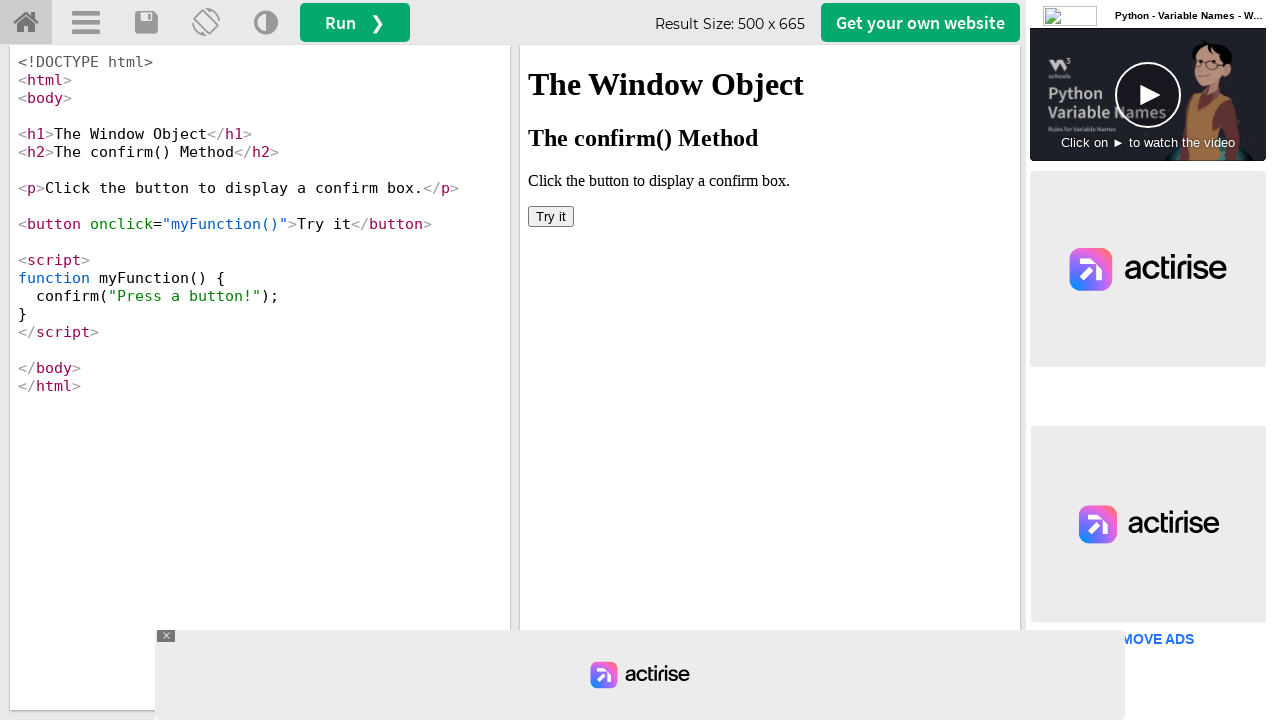

Located iframe containing the demo
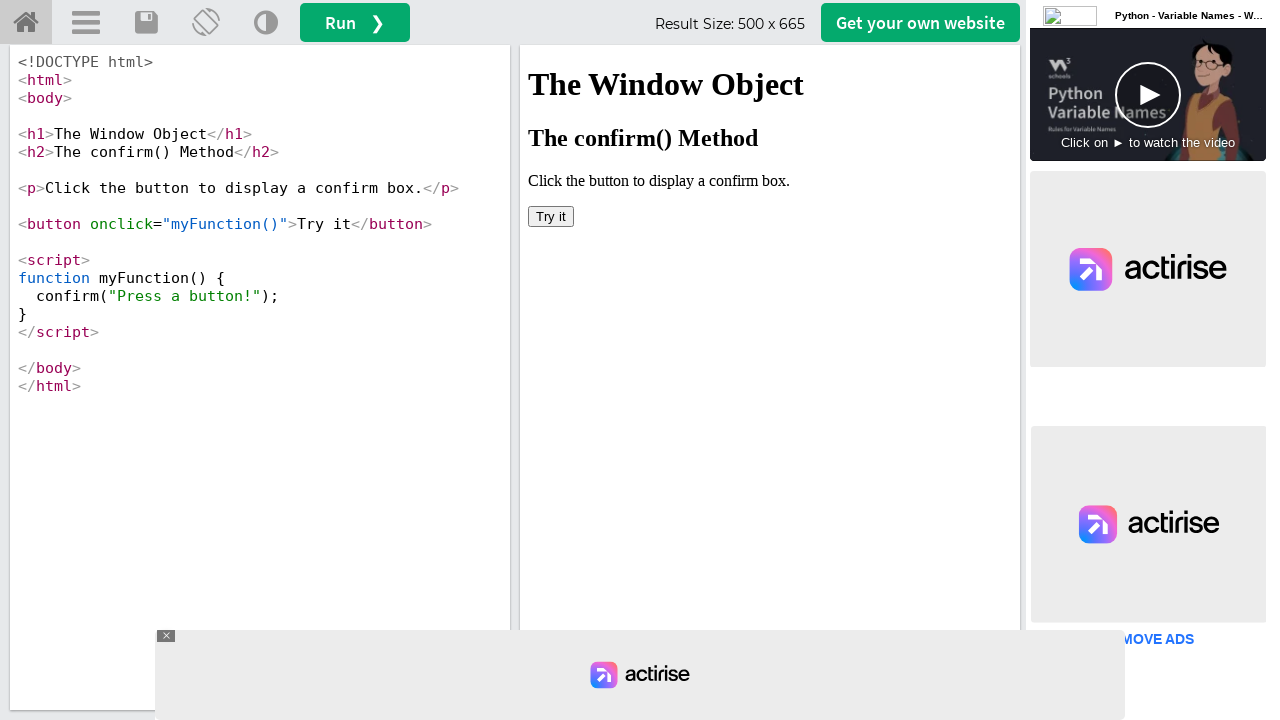

Clicked 'Try it' button to trigger confirm dialog at (551, 216) on iframe[name='iframeResult'] >> internal:control=enter-frame >> button:has-text('
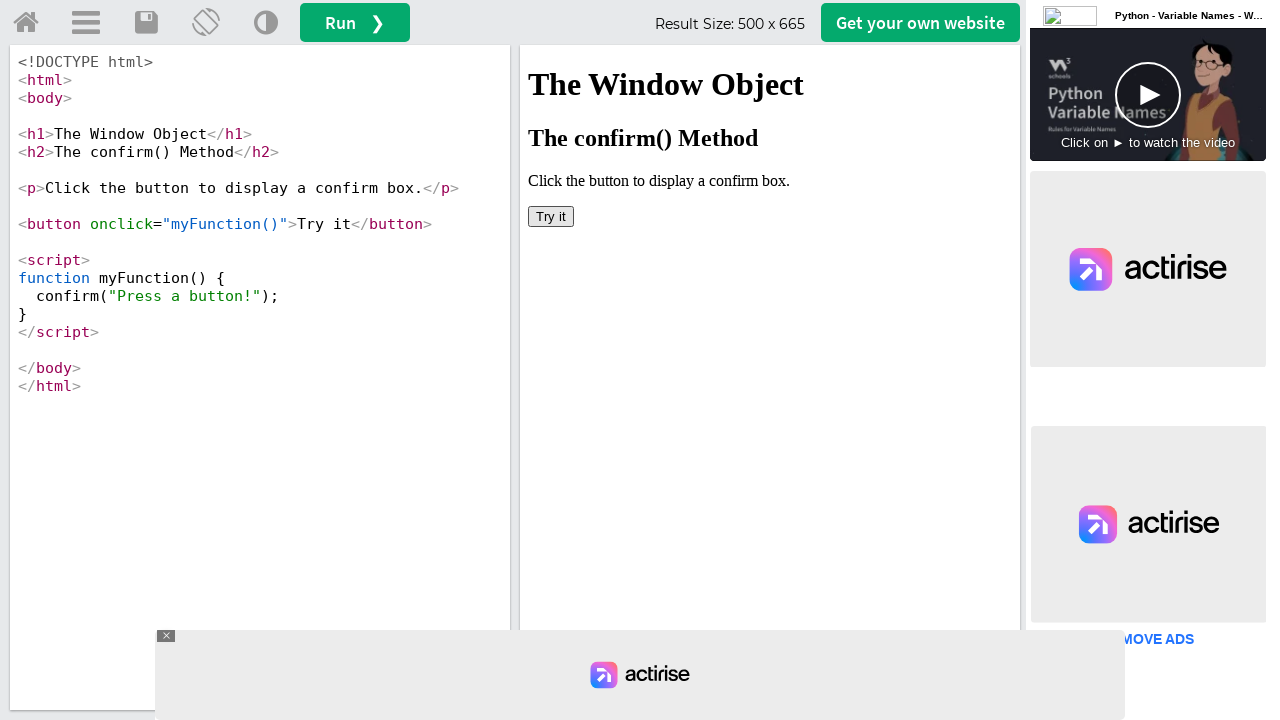

Set up dialog handler to dismiss the confirm dialog
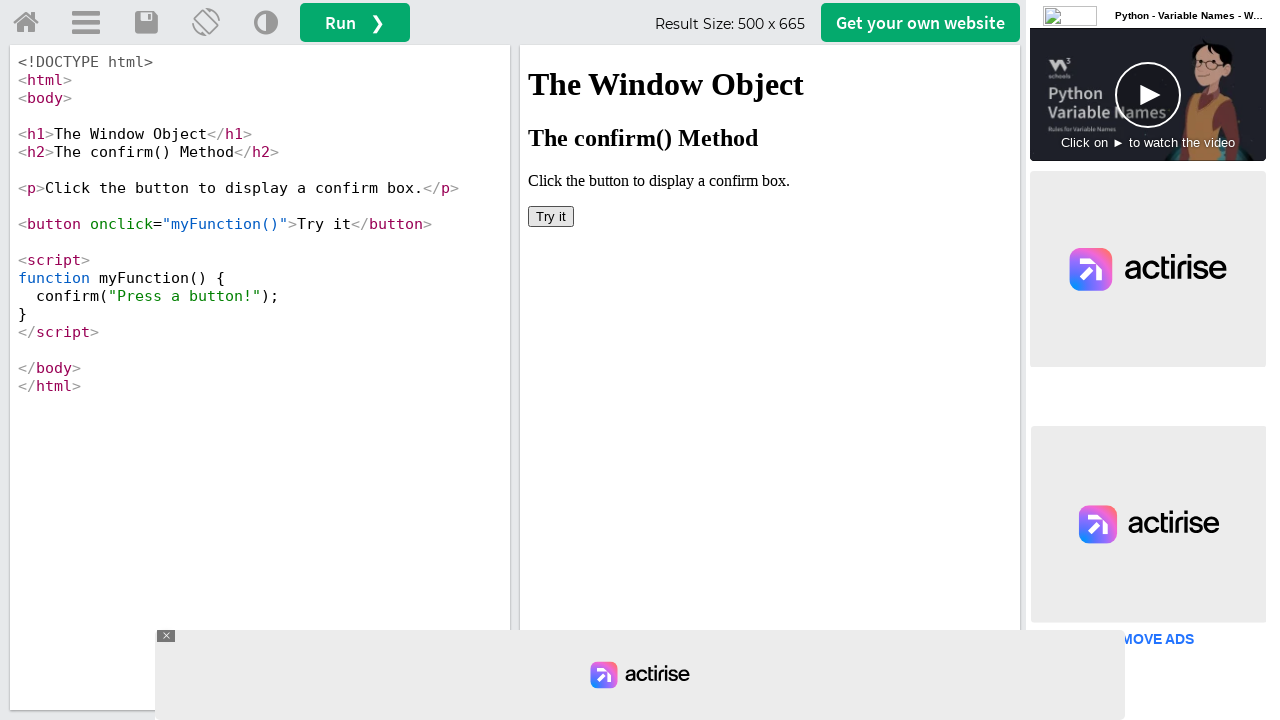

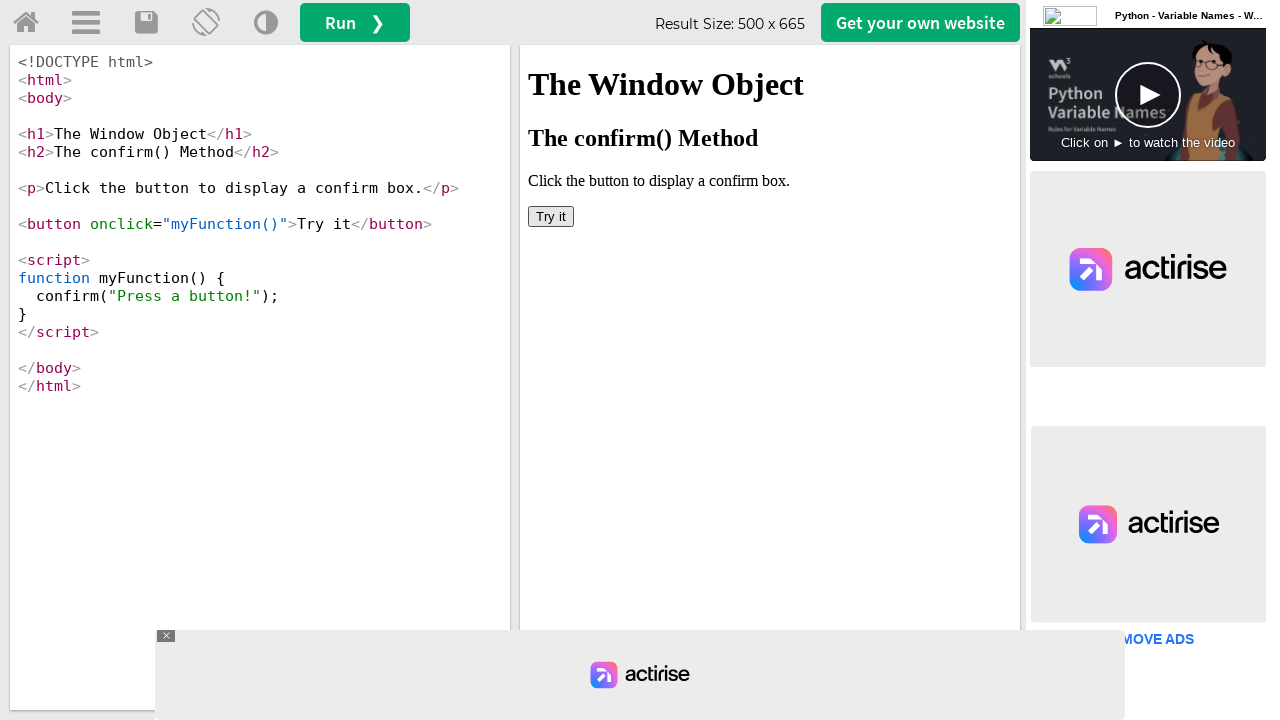